Tests the registration form validation by filling out all fields but entering mismatched passwords, then verifying that an error message is displayed.

Starting URL: https://parabank.parasoft.com/parabank/index.htm

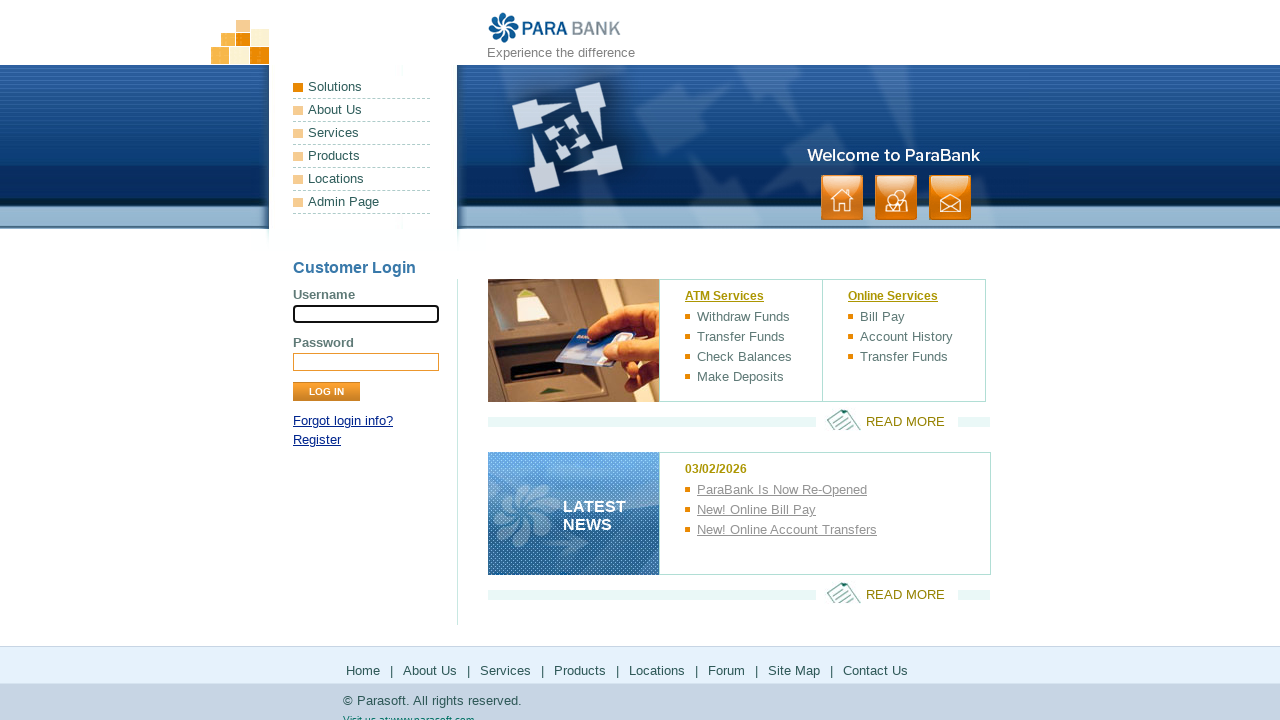

Clicked Register link to navigate to registration page at (317, 440) on text=Register
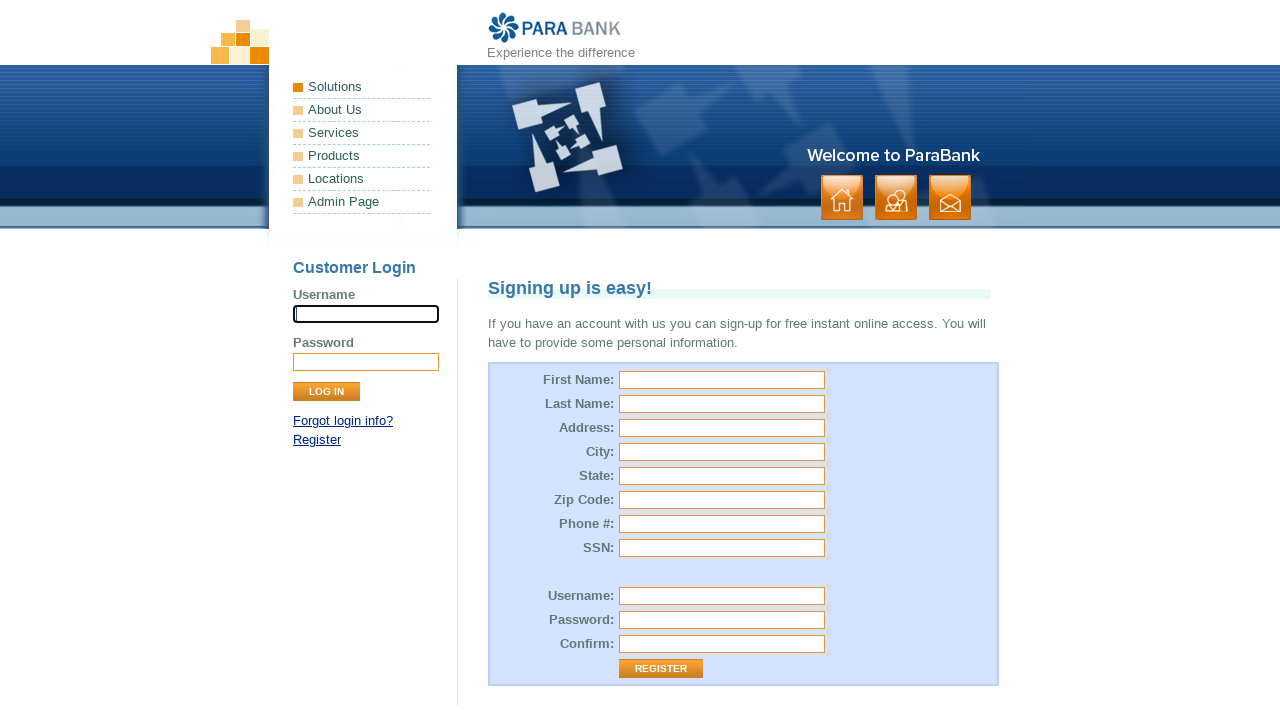

Filled in first name field with 'Igor' on input[name='customer.firstName']
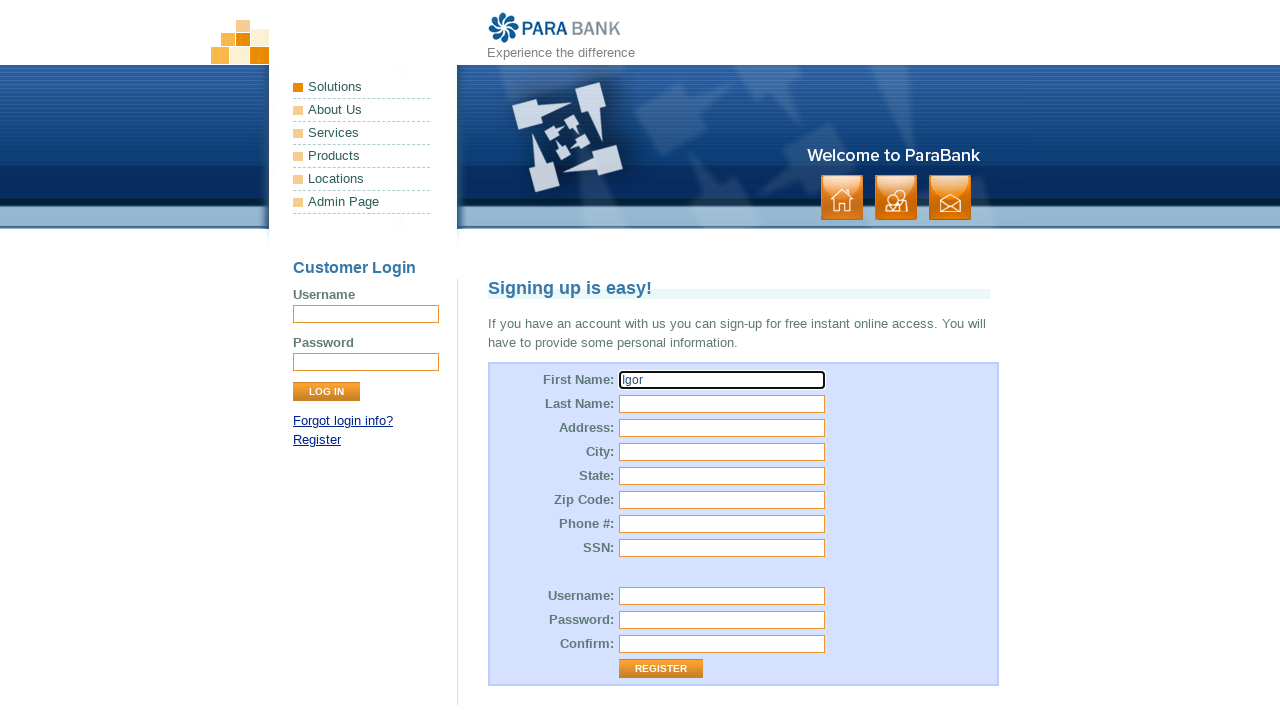

Filled in last name field with 'Kaz' on input[name='customer.lastName']
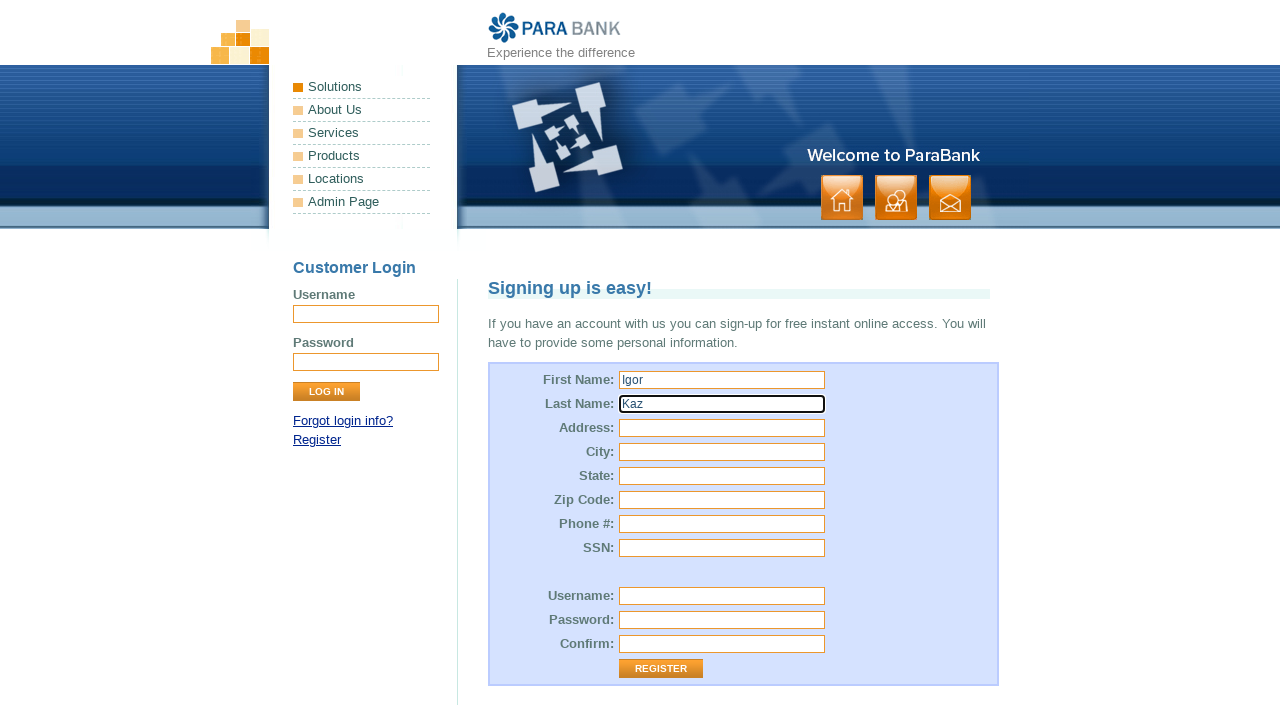

Filled in street address field with 'Krylova' on input[name='customer.address.street']
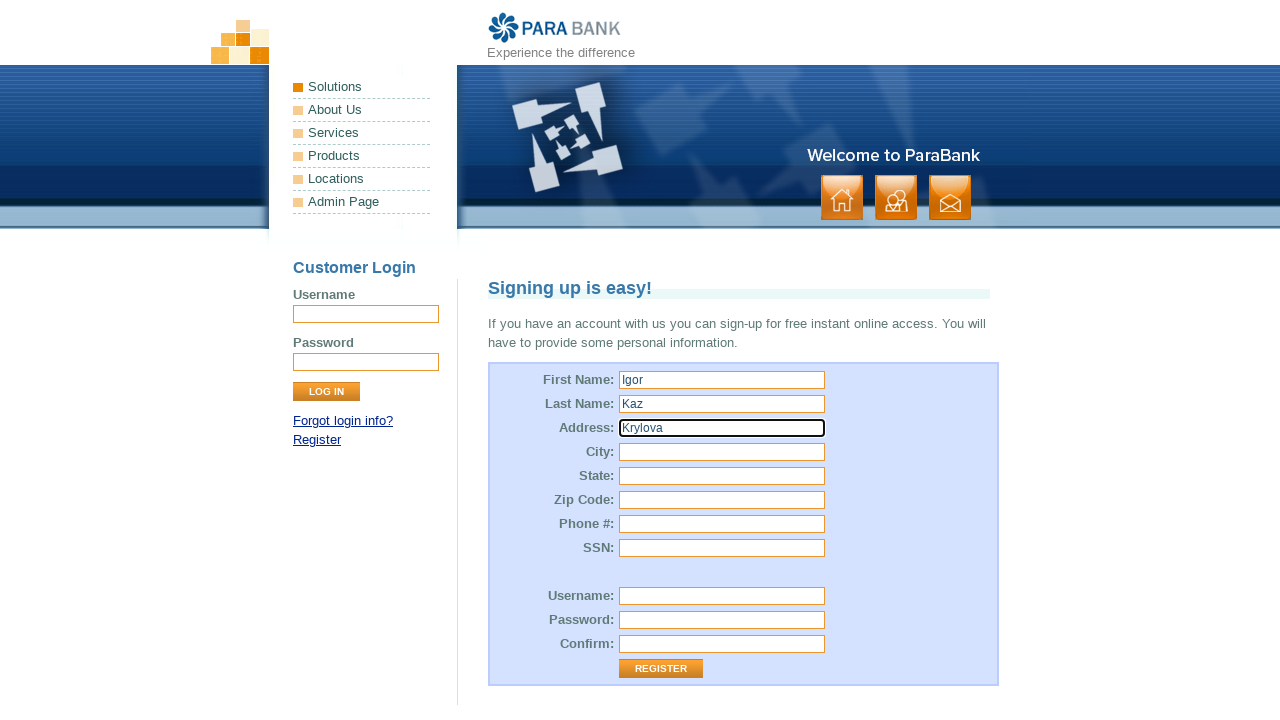

Filled in city field with 'Nov' on input[name='customer.address.city']
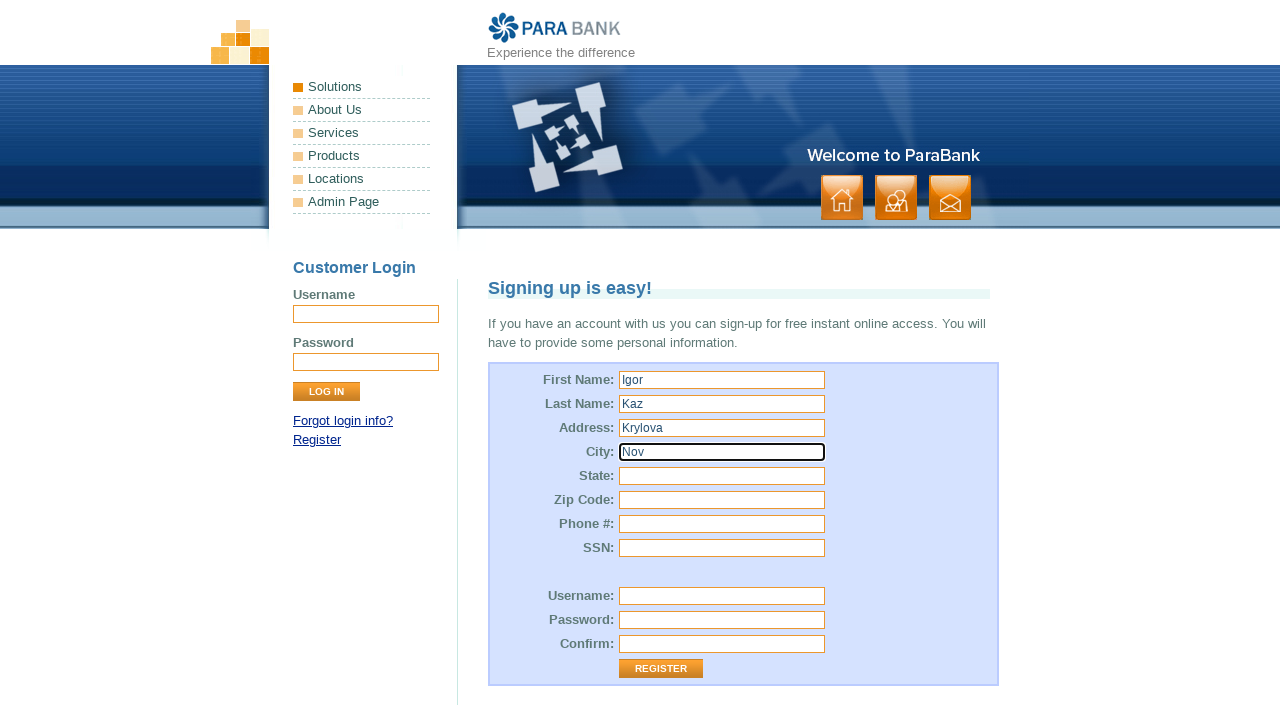

Filled in state field with 'Novos' on input[name='customer.address.state']
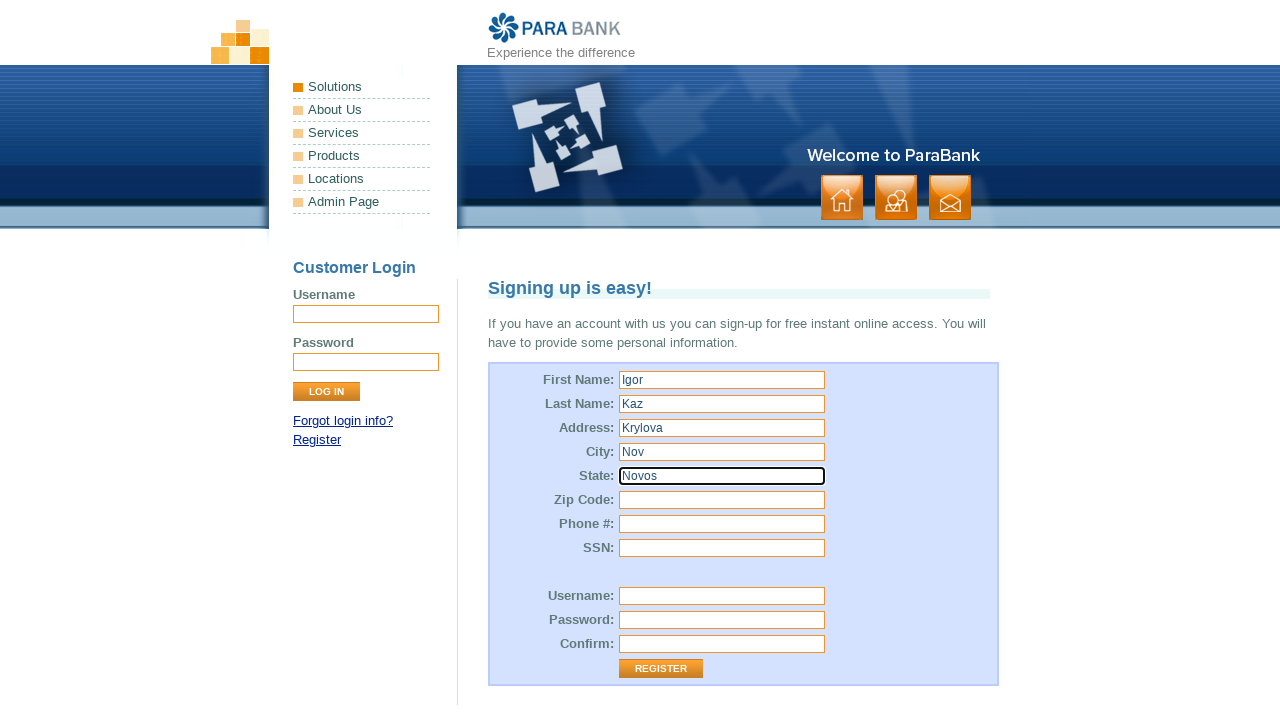

Filled in zip code field with '123456' on input[name='customer.address.zipCode']
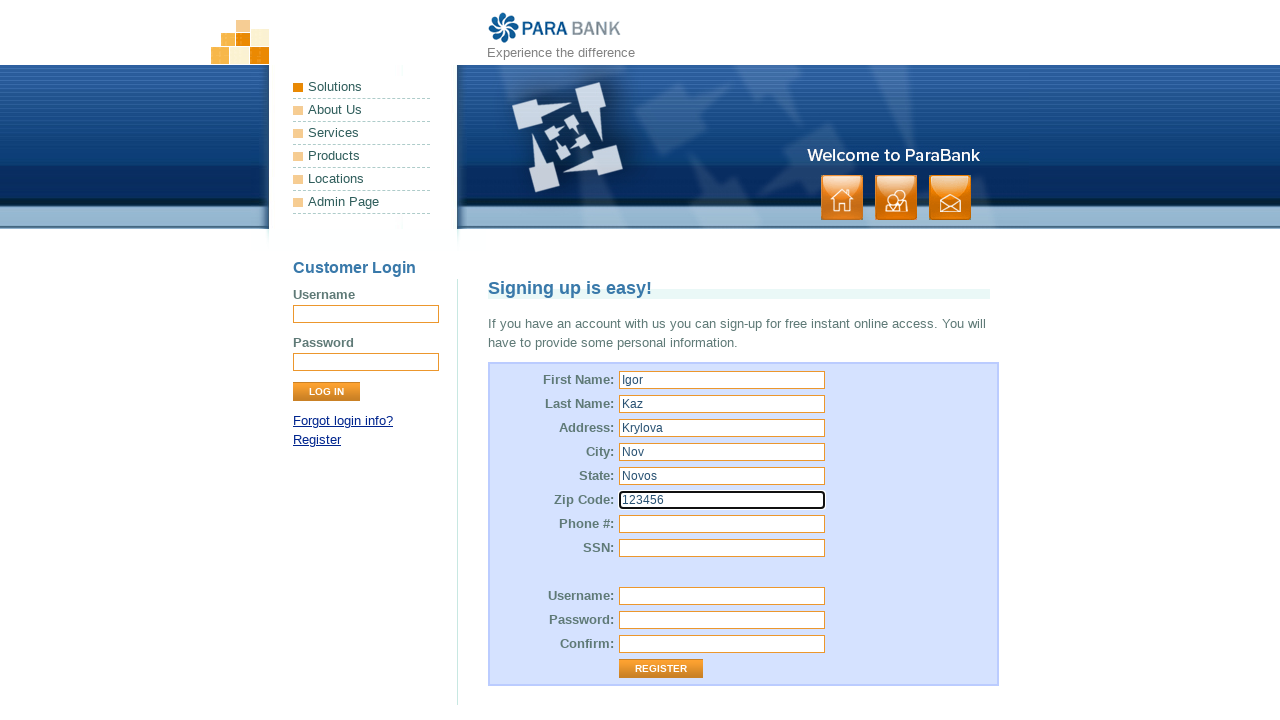

Filled in SSN field with '098765' on input[name='customer.ssn']
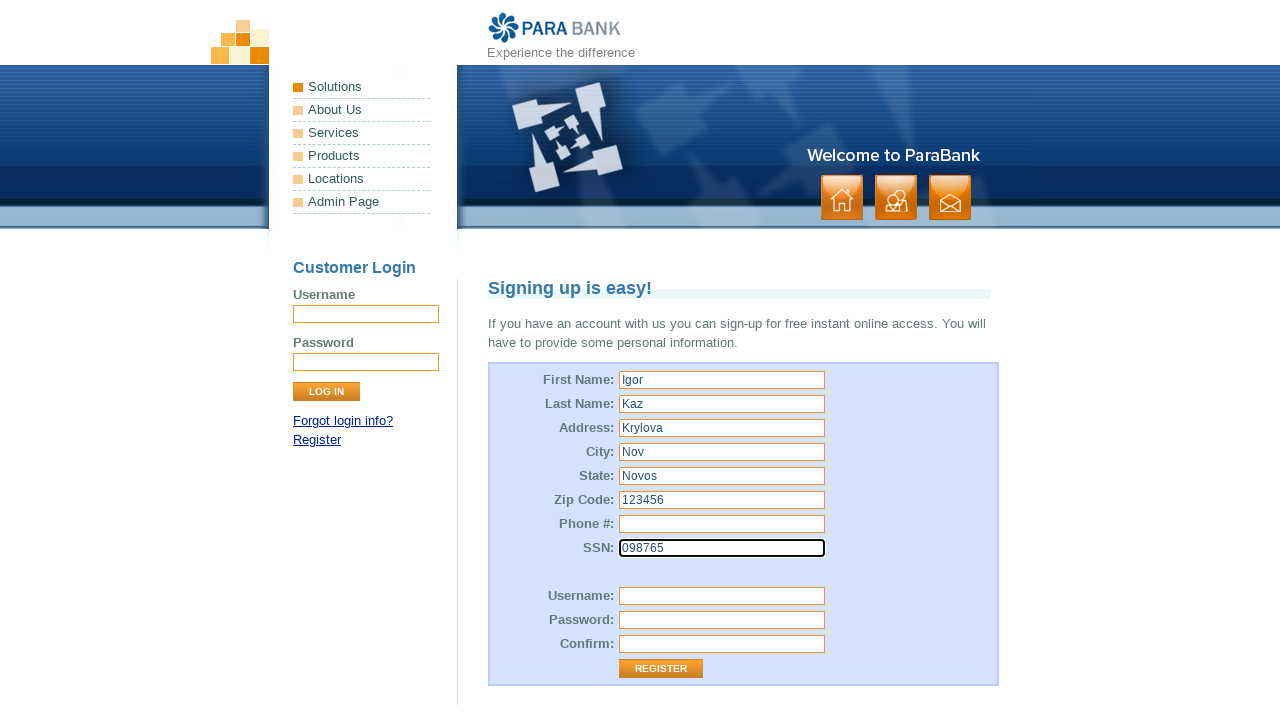

Filled in username field with 'Kryl' on input[name='customer.username']
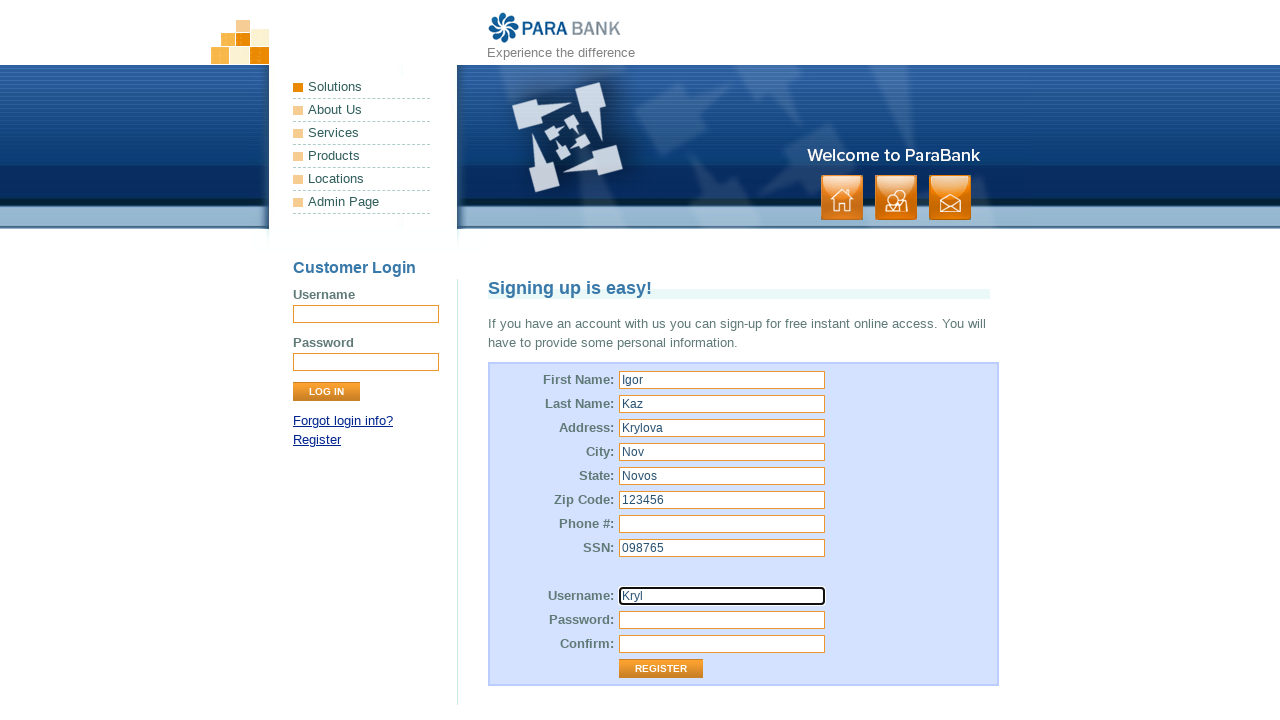

Filled in password field with 'Krylova123' on input[name='customer.password']
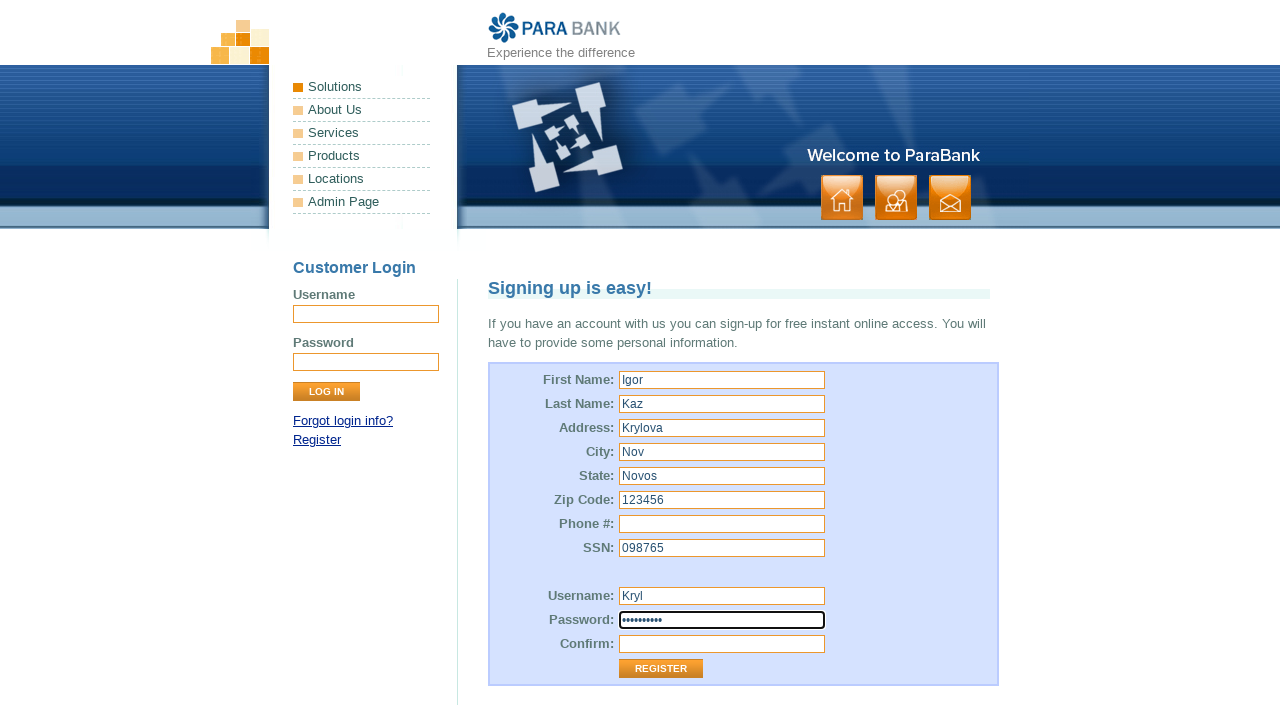

Filled in repeated password field with 'Krylova' (mismatched intentionally) on input[name='repeatedPassword']
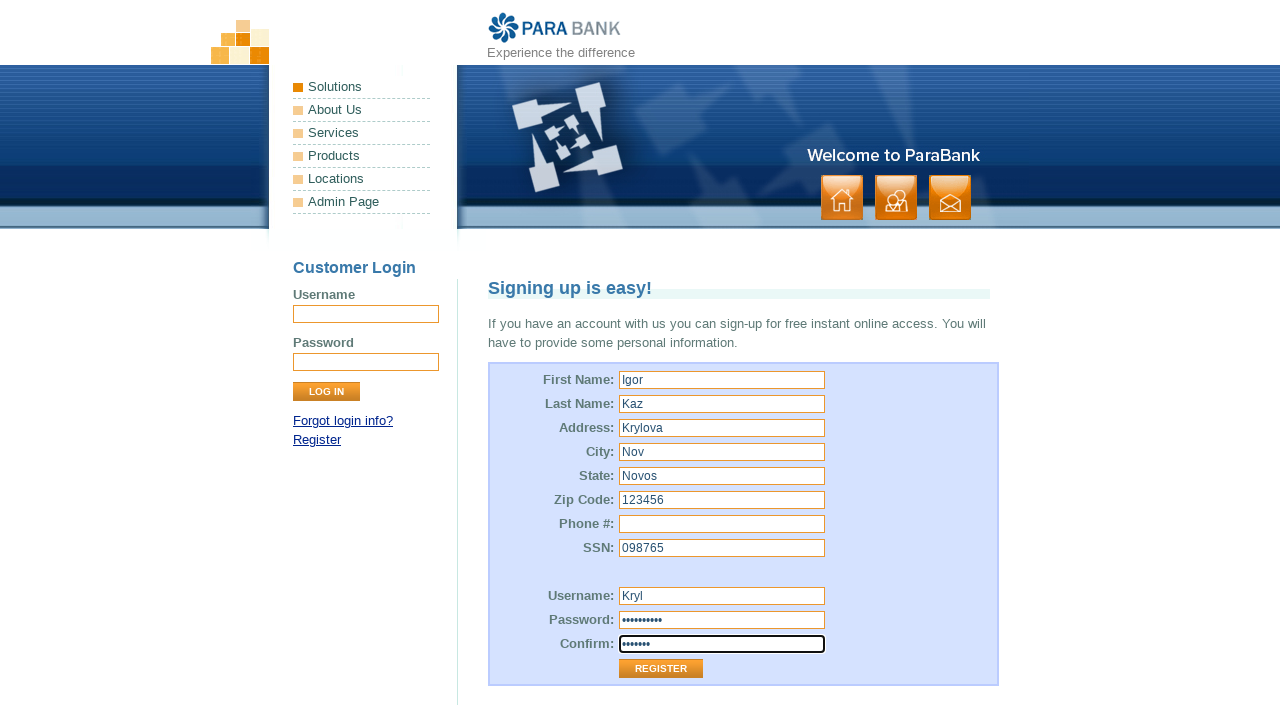

Clicked submit button to attempt registration with mismatched passwords at (326, 392) on input.button[type='submit']
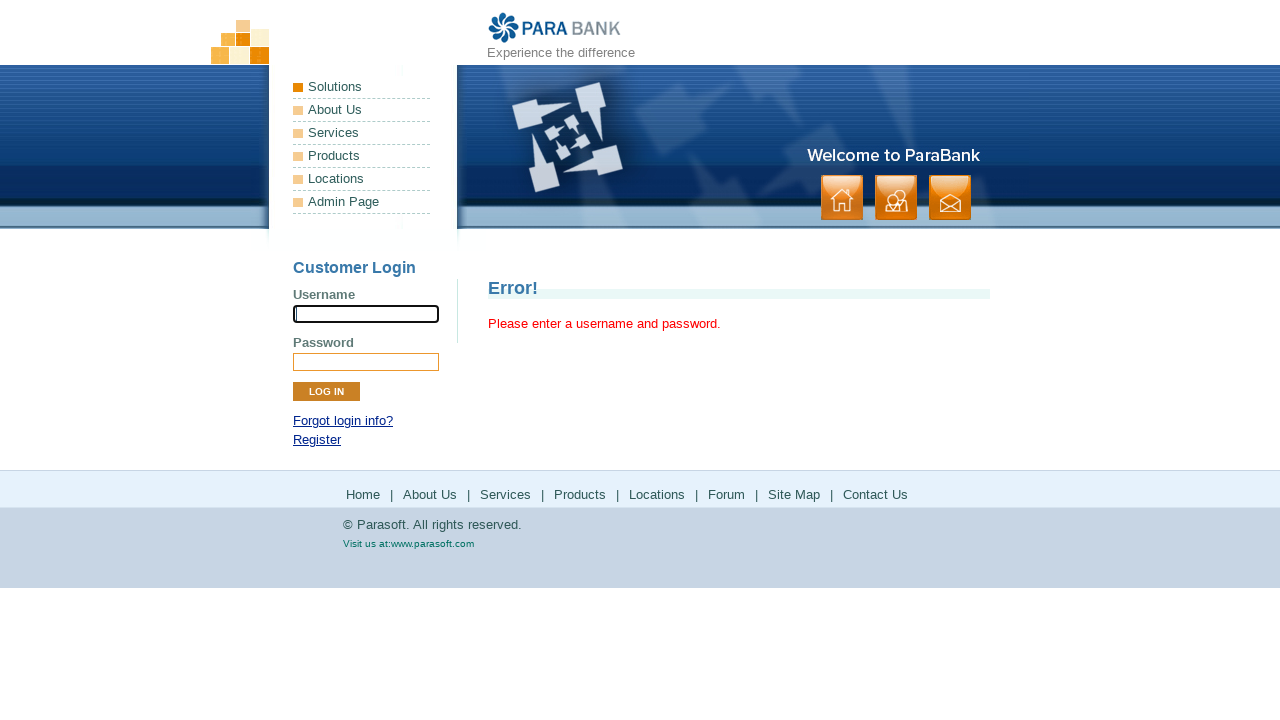

Verified that error message is displayed for password mismatch
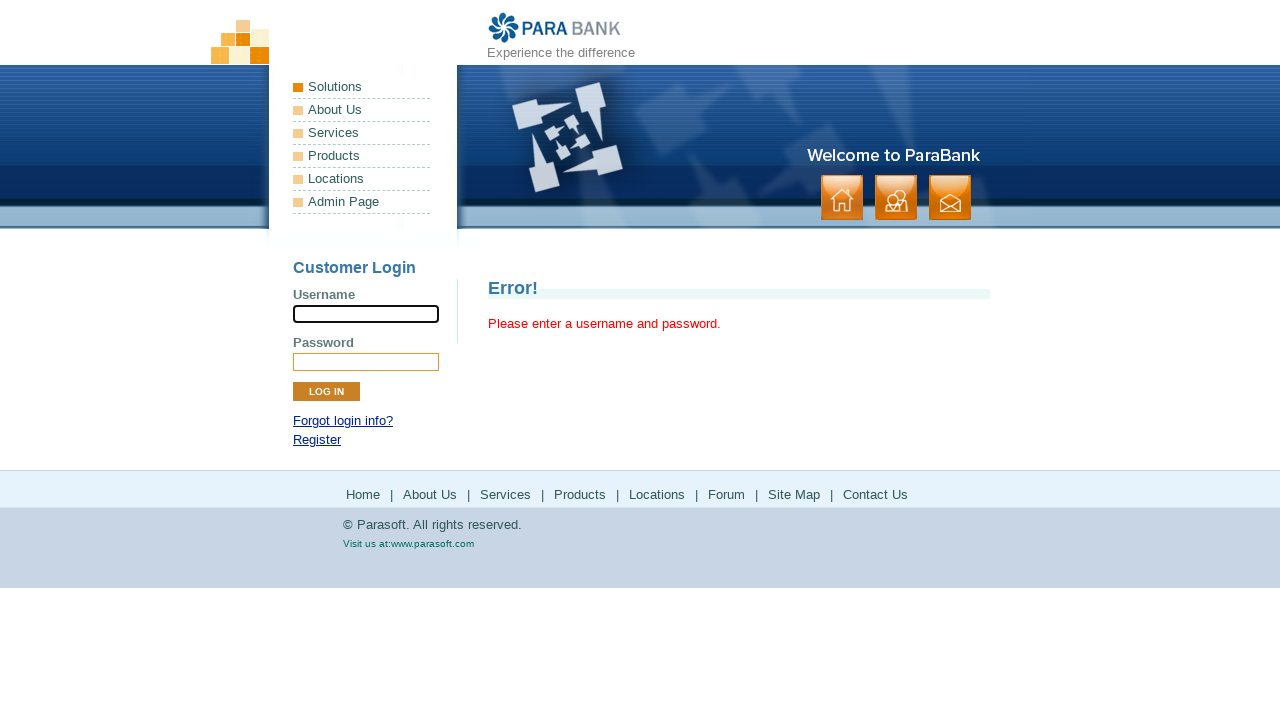

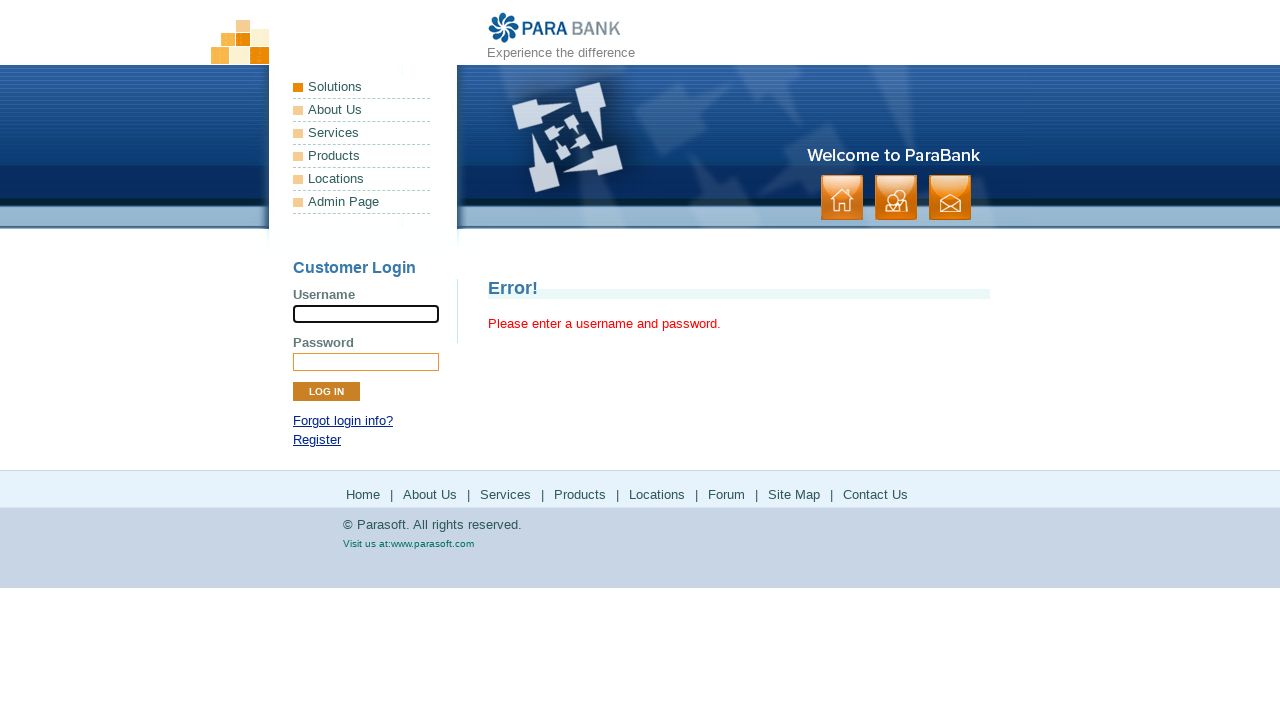